Takes a screenshot of the DemoQA homepage

Starting URL: https://demoqa.com/

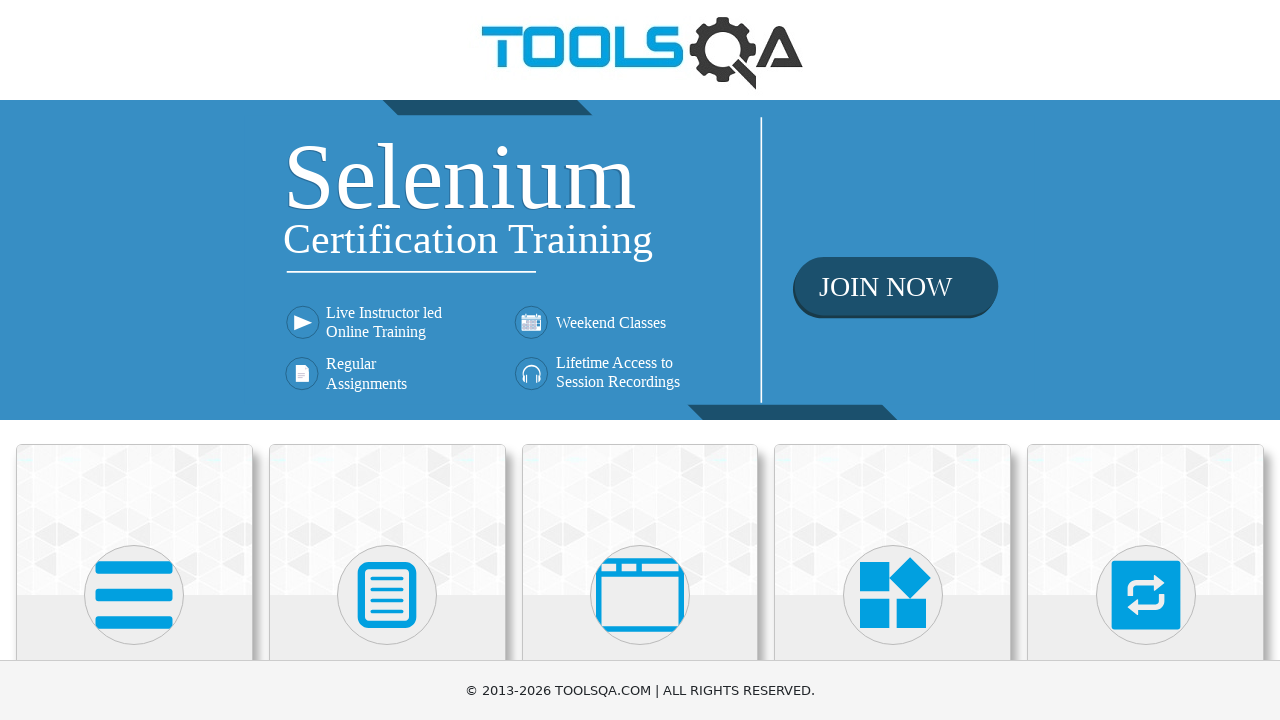

Navigated to DemoQA homepage
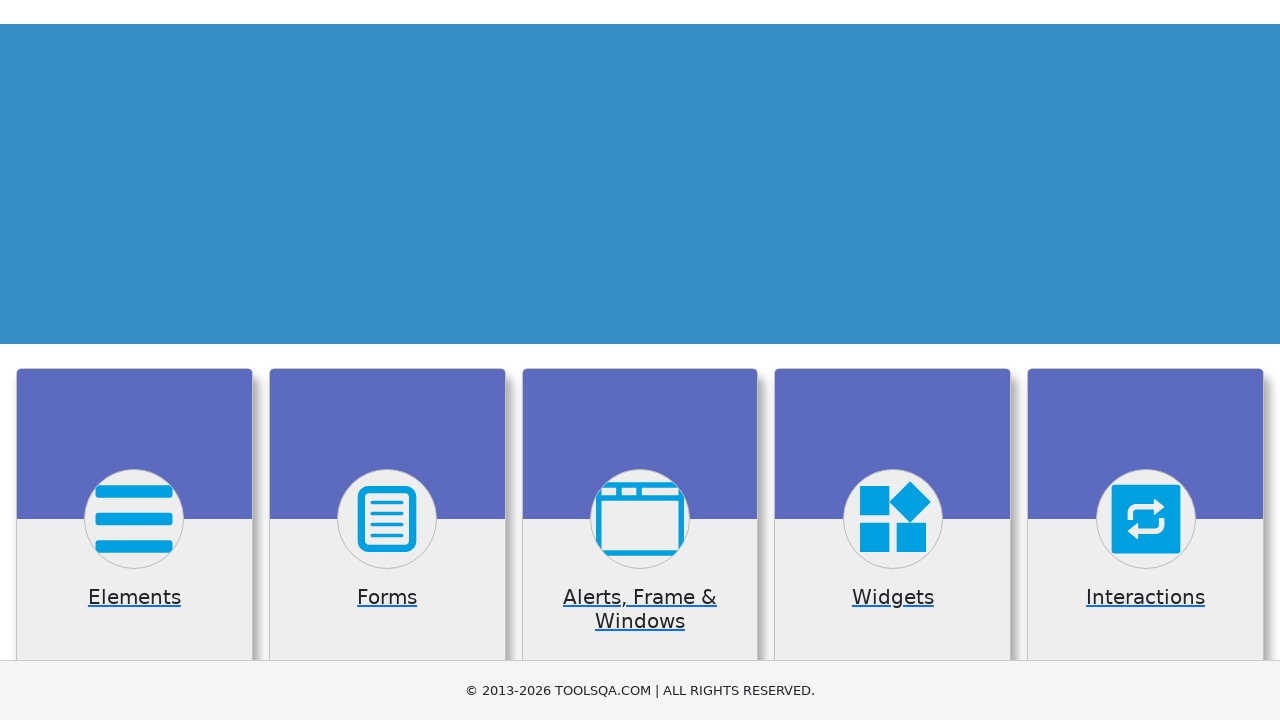

Waited for DemoQA homepage to fully load
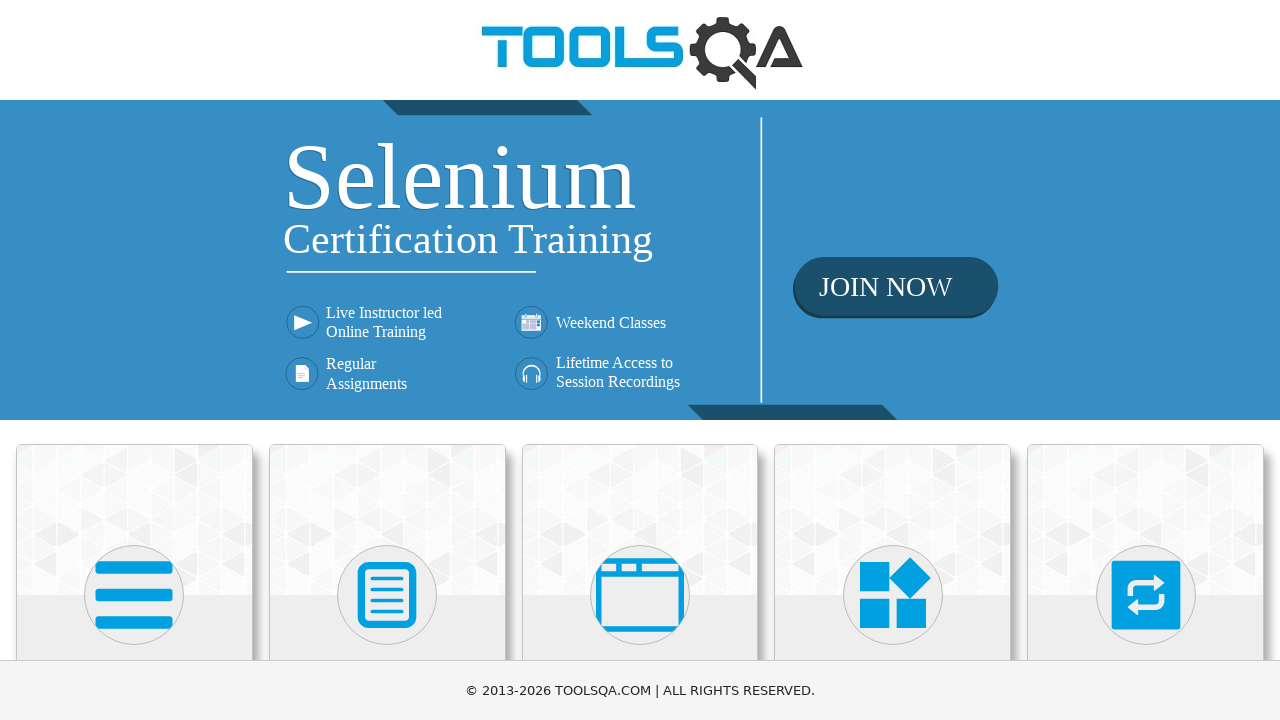

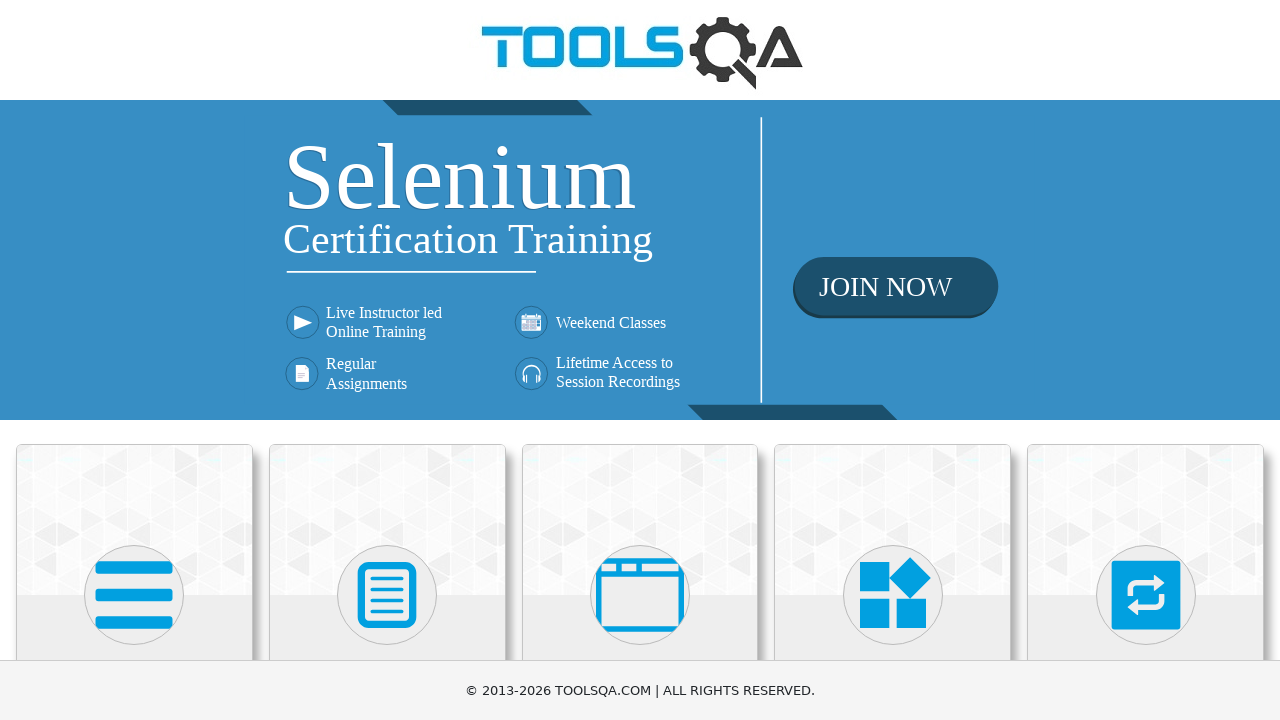